Tests click and hold selection by dragging from element 1 to element 11, selecting a grid of 9 elements

Starting URL: https://automationfc.github.io/jquery-selectable/

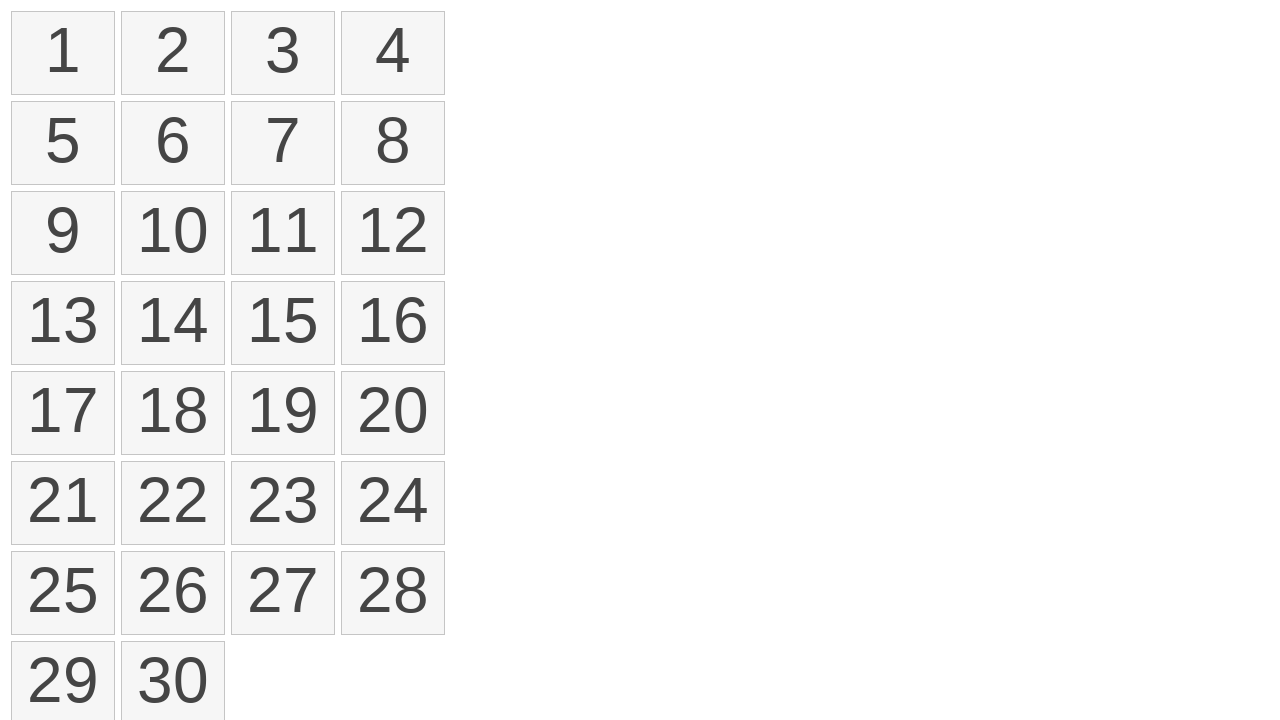

Located first element in selectable list
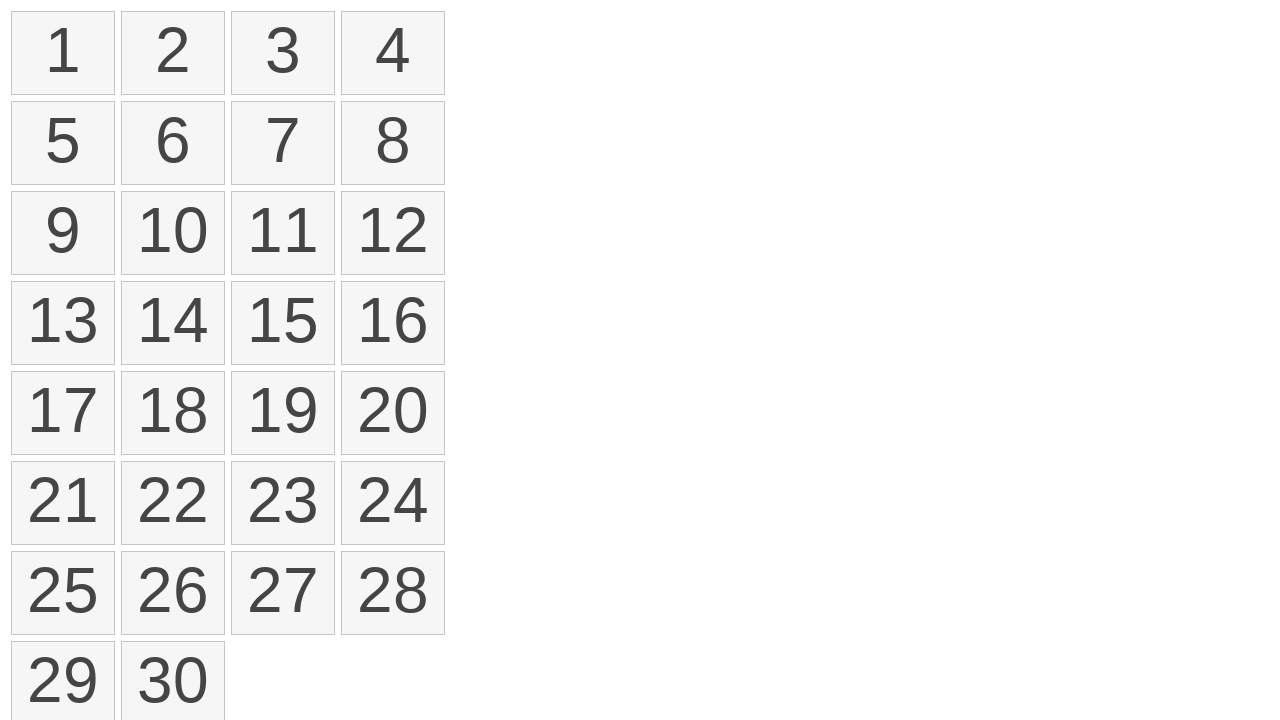

Located eleventh element in selectable list
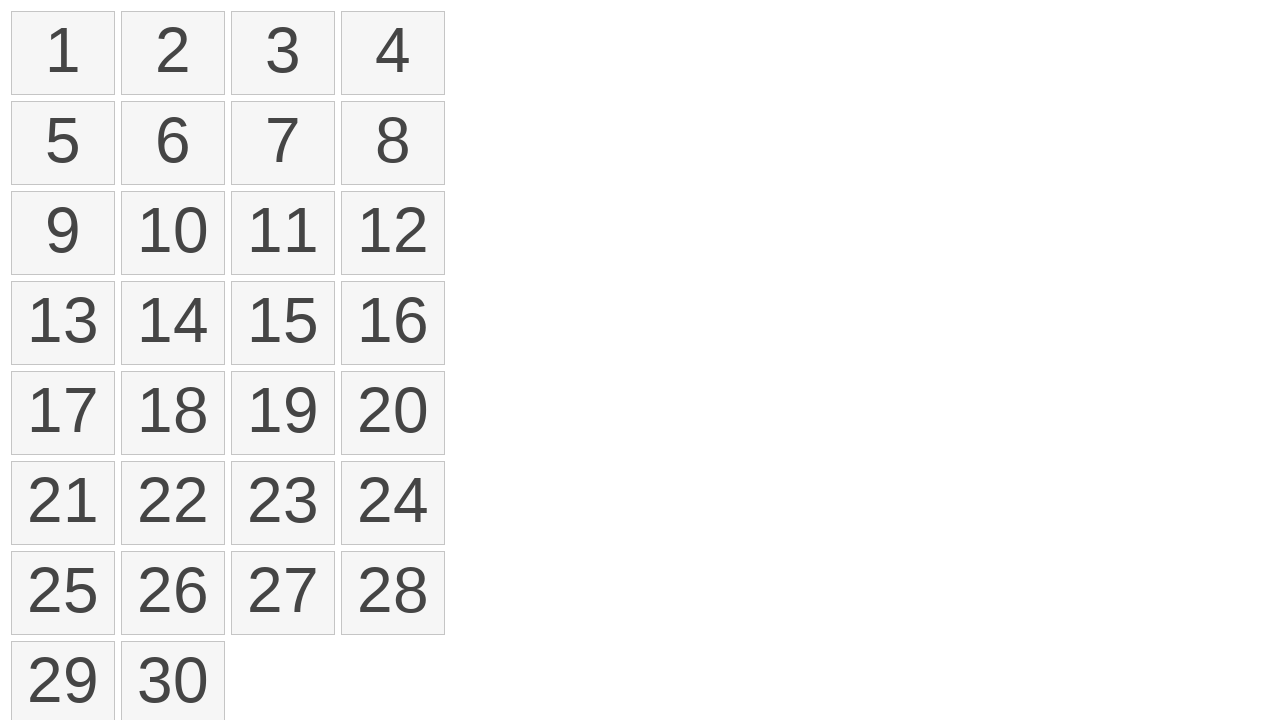

Performed drag selection from element 1 to element 11 at (283, 233)
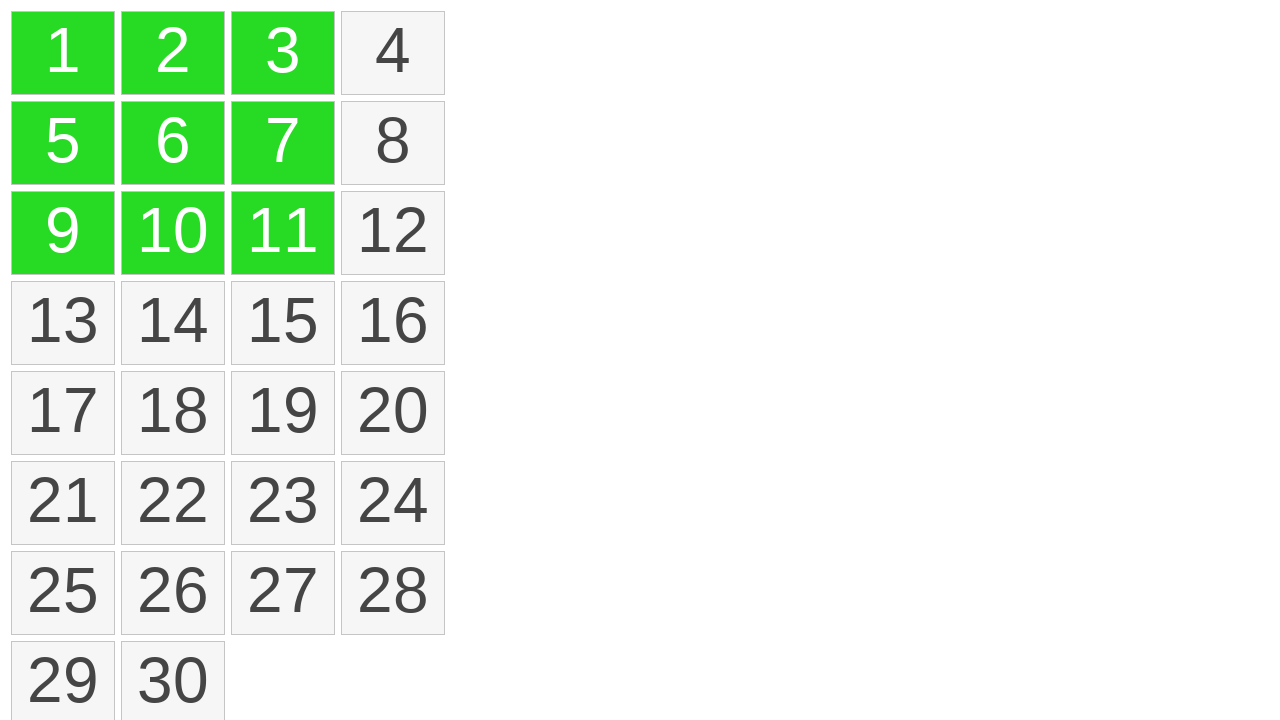

Counted selected elements
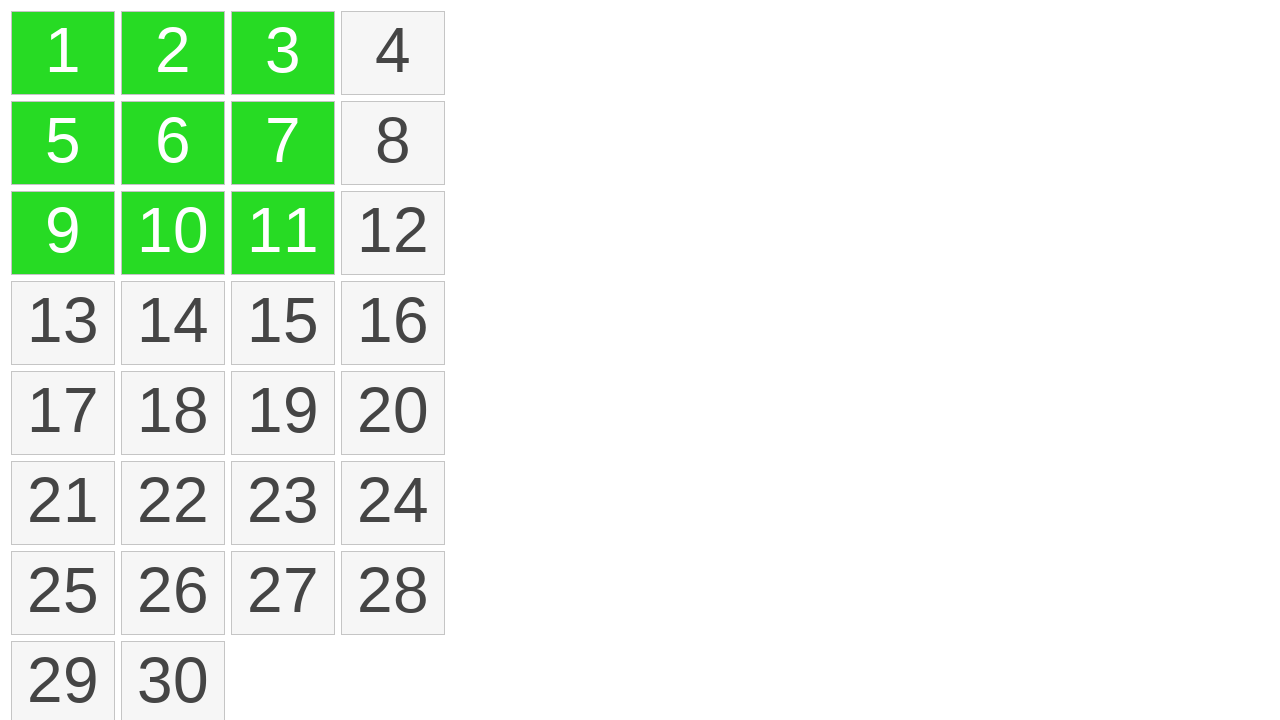

Verified that 9 elements are selected
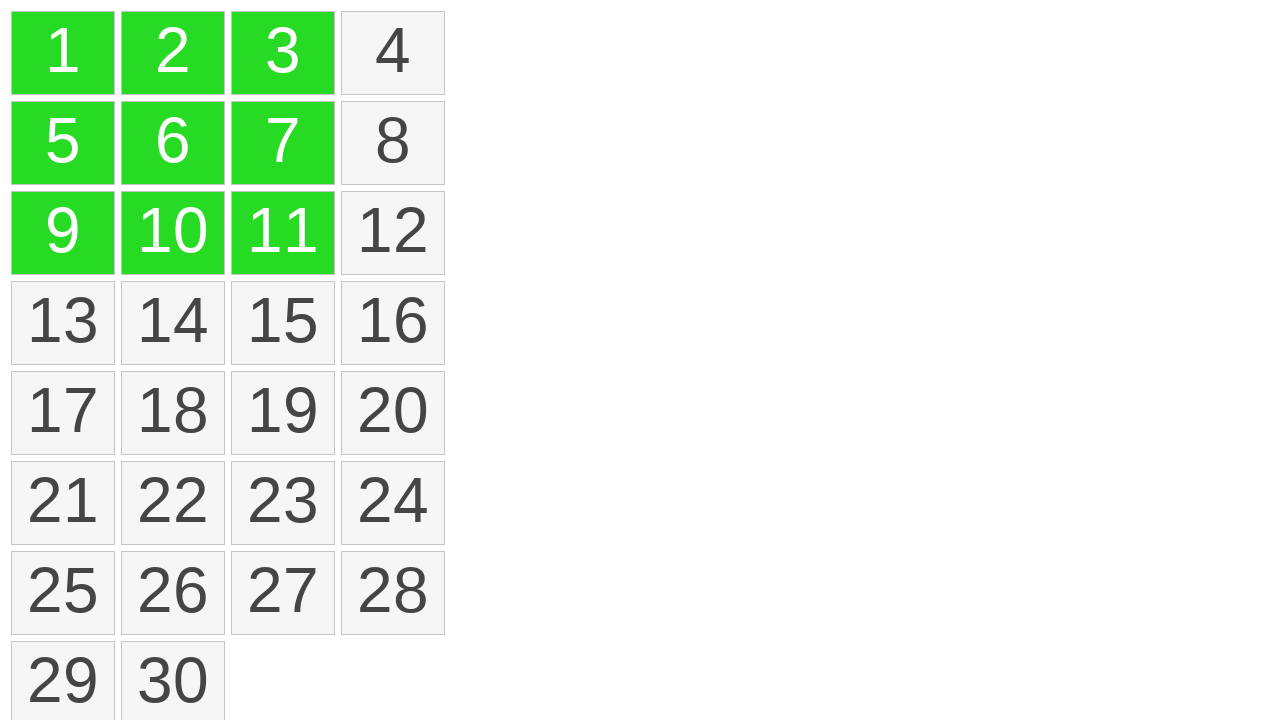

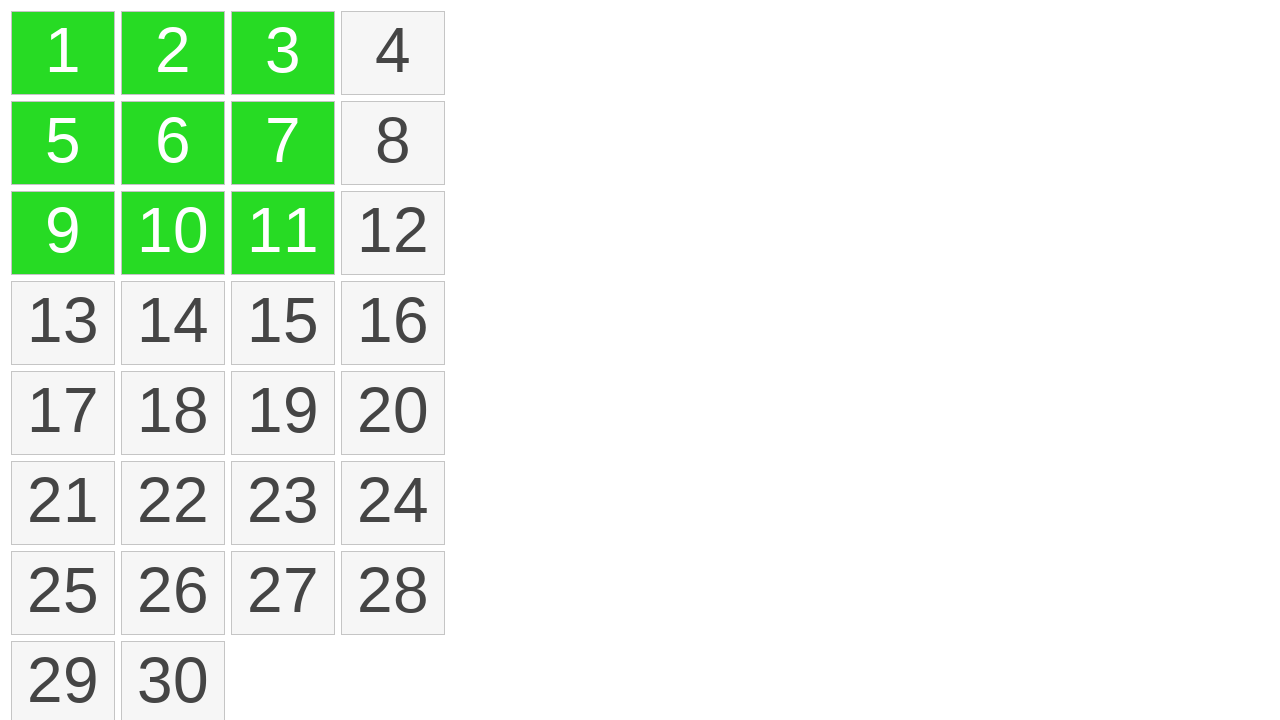